Tests GitHub's advanced search form by filling in search criteria (search term, repository owner, date filter, and programming language) and submitting the form to view search results.

Starting URL: https://github.com/search/advanced

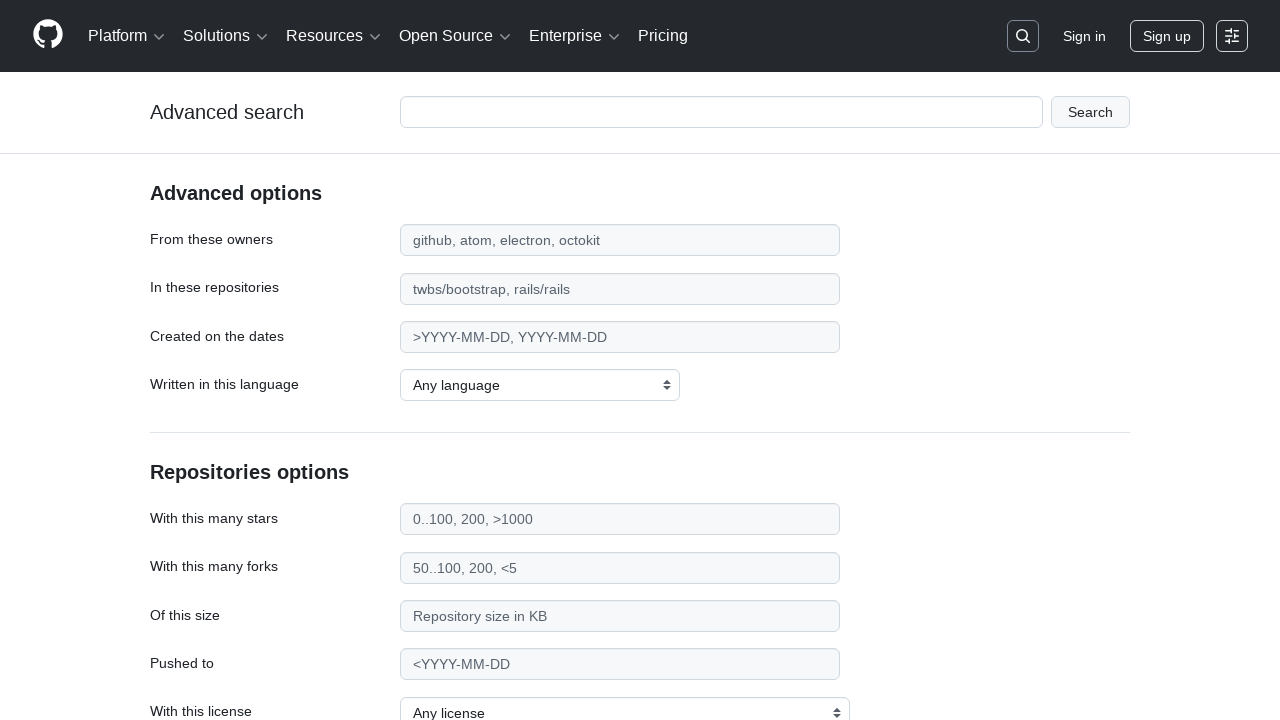

Filled search term 'playwright-automation' in the main search input on #adv_code_search input.js-advanced-search-input
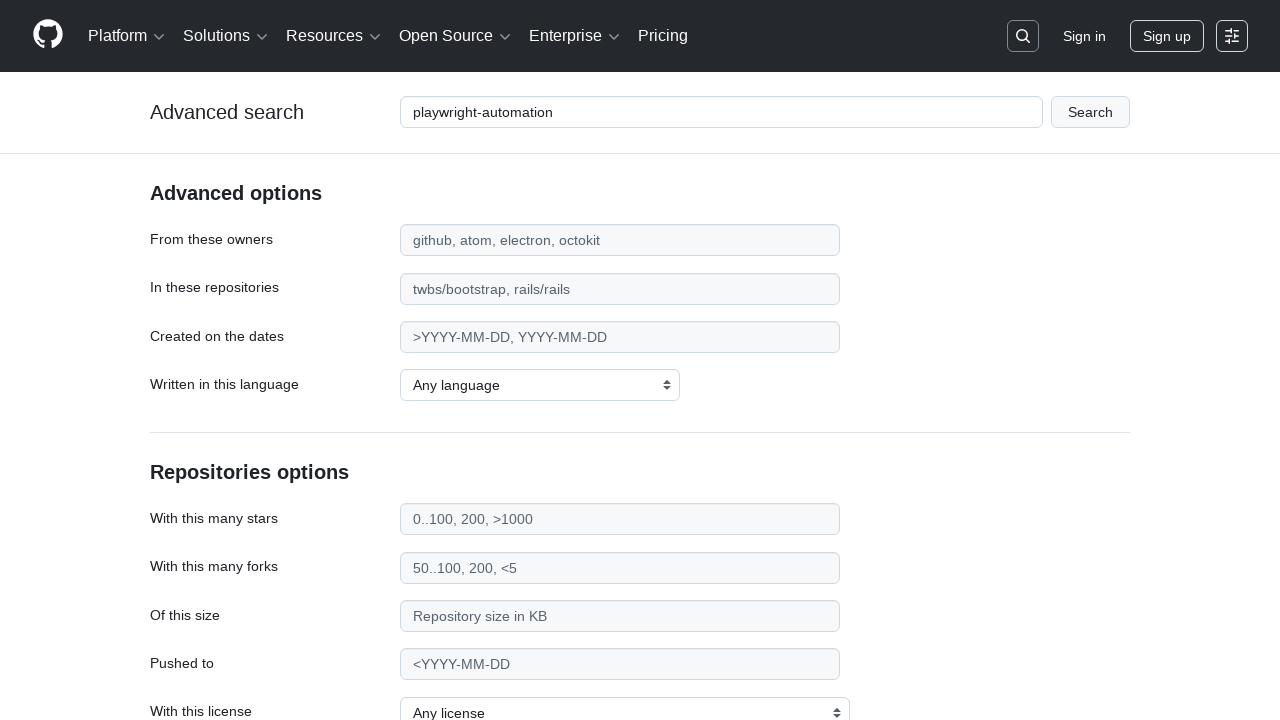

Filled repository owner field with 'microsoft' on #search_from
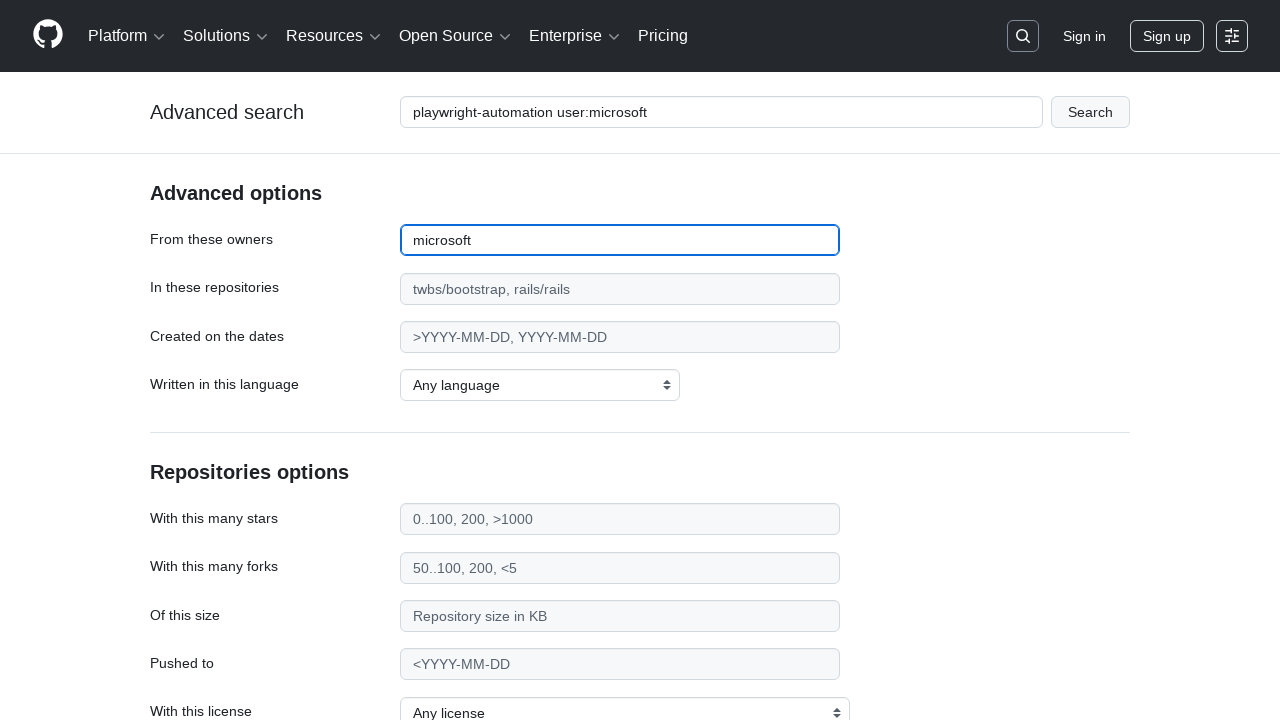

Filled date filter field with '>2020' on #search_date
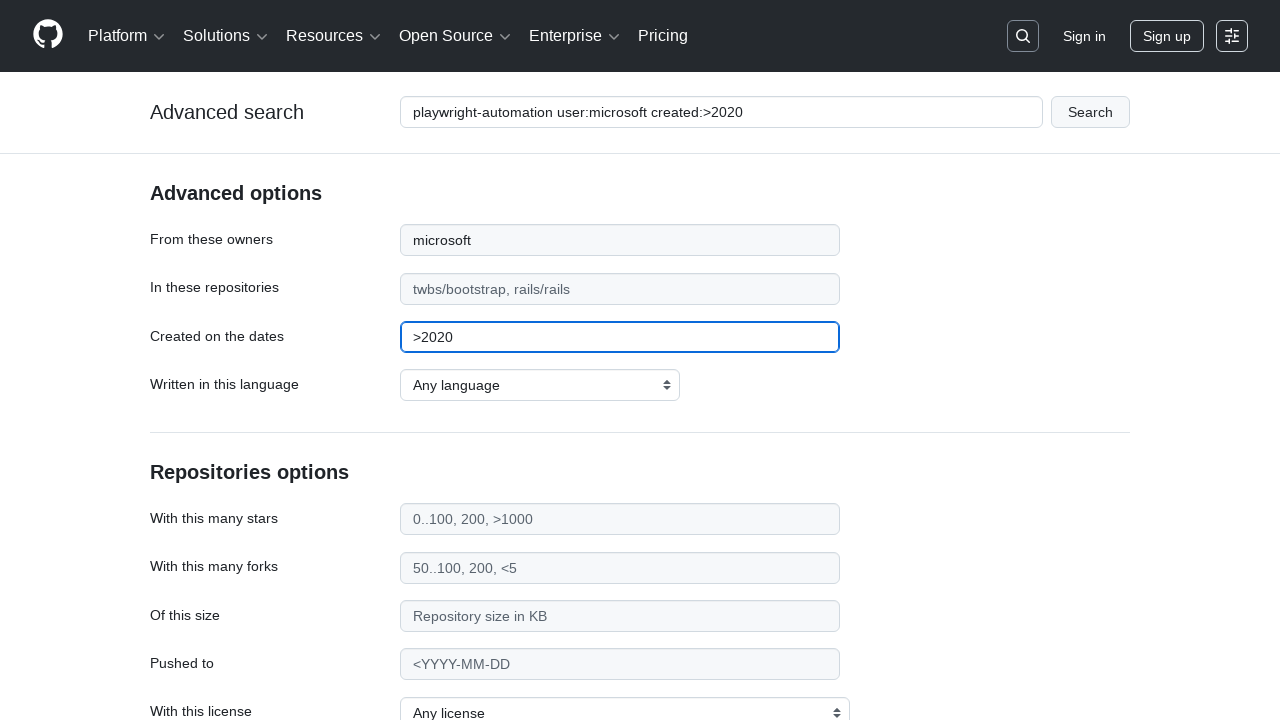

Selected 'JavaScript' as the programming language filter on select#search_language
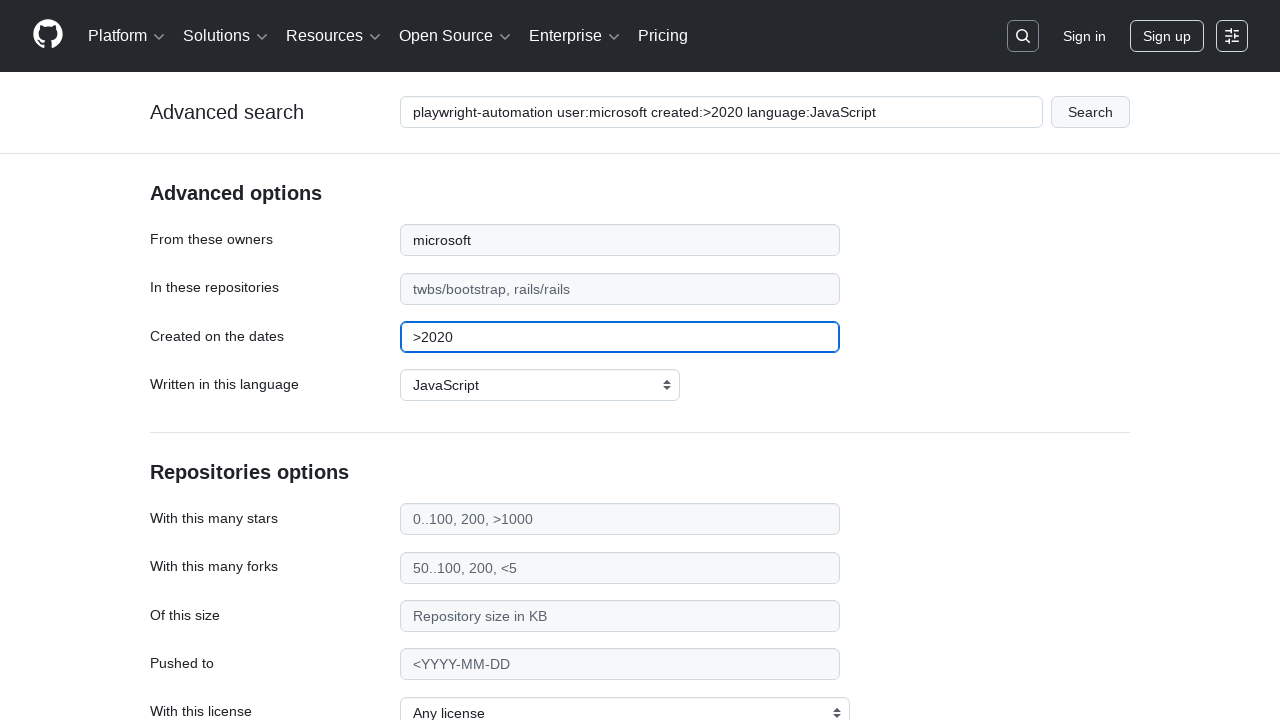

Submitted the advanced search form at (1090, 112) on #adv_code_search button[type="submit"]
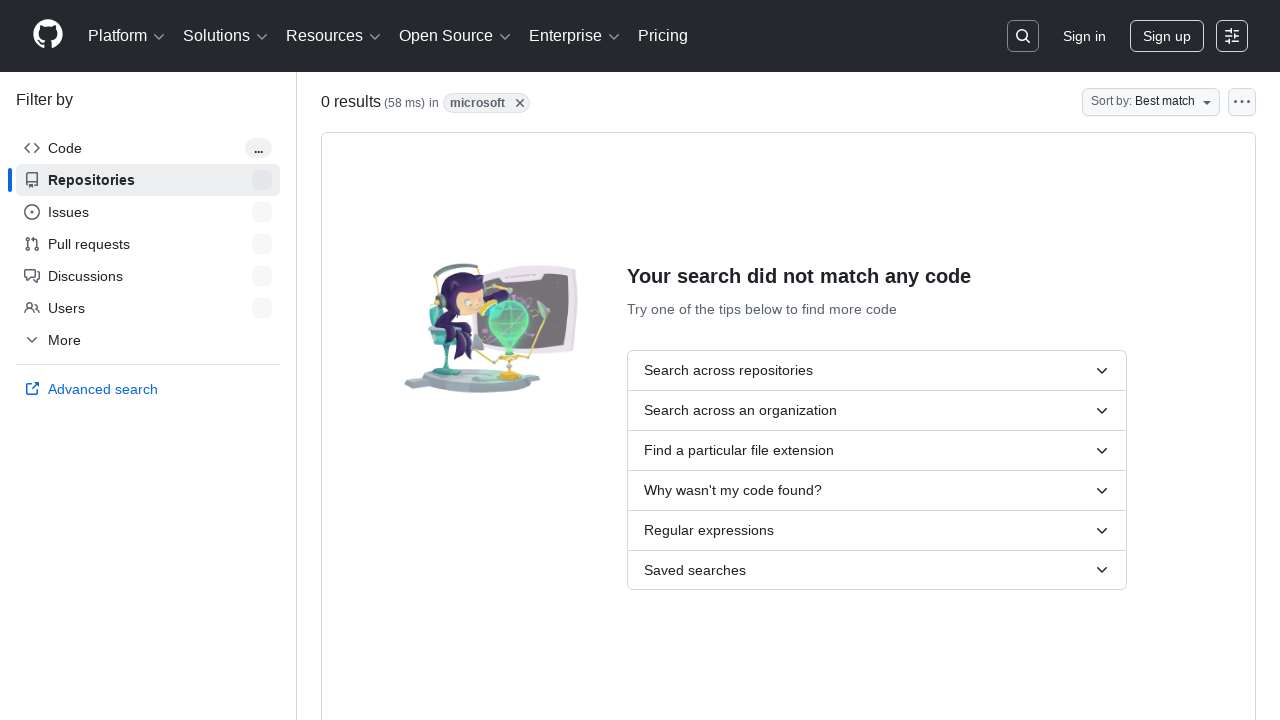

Waited for search results page to load (networkidle)
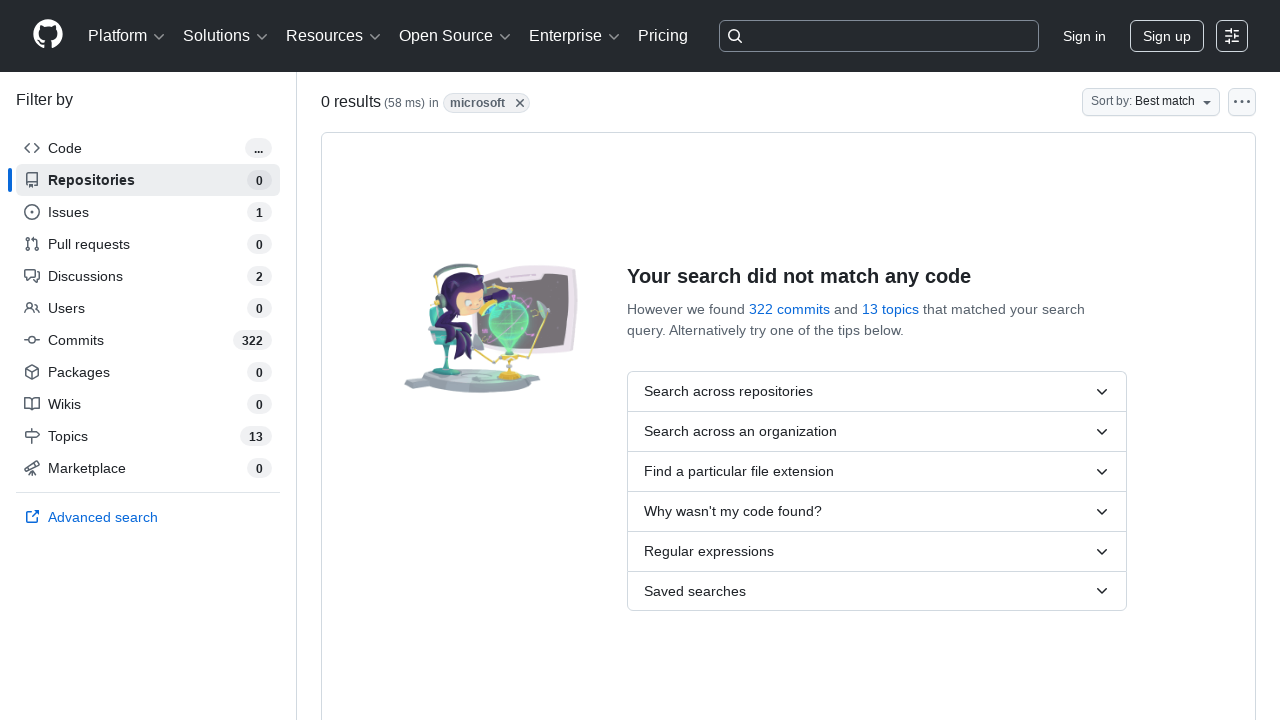

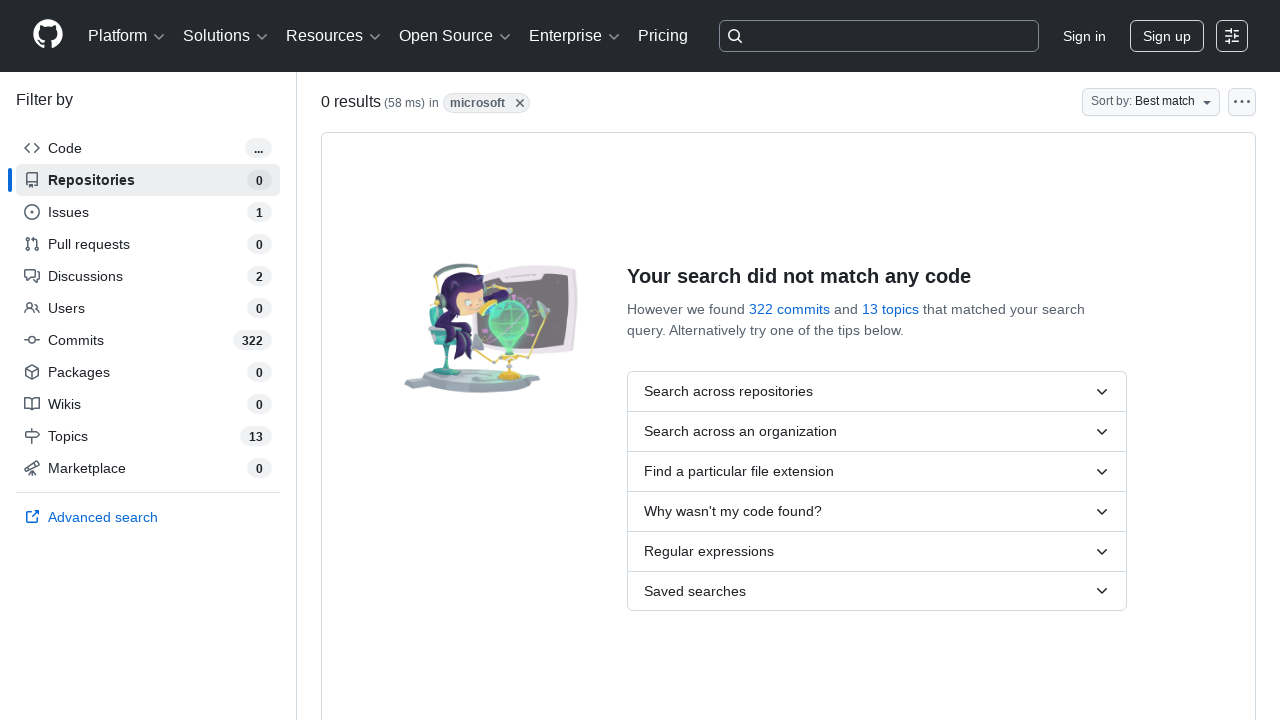